Tests table sorting by clicking the "Due" column header and verifying the column values are sorted in ascending order using CSS pseudo-class selectors.

Starting URL: http://the-internet.herokuapp.com/tables

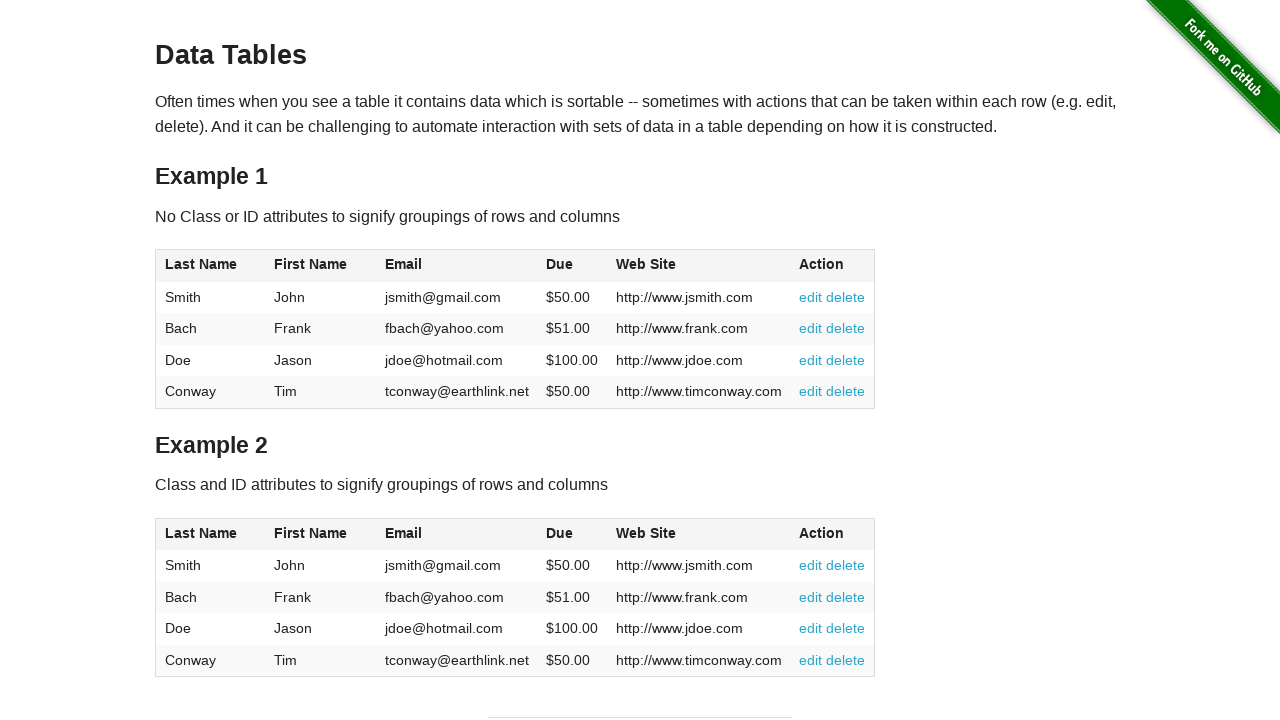

Clicked the Due column header (4th column) to sort ascending at (572, 266) on #table1 thead tr th:nth-of-type(4)
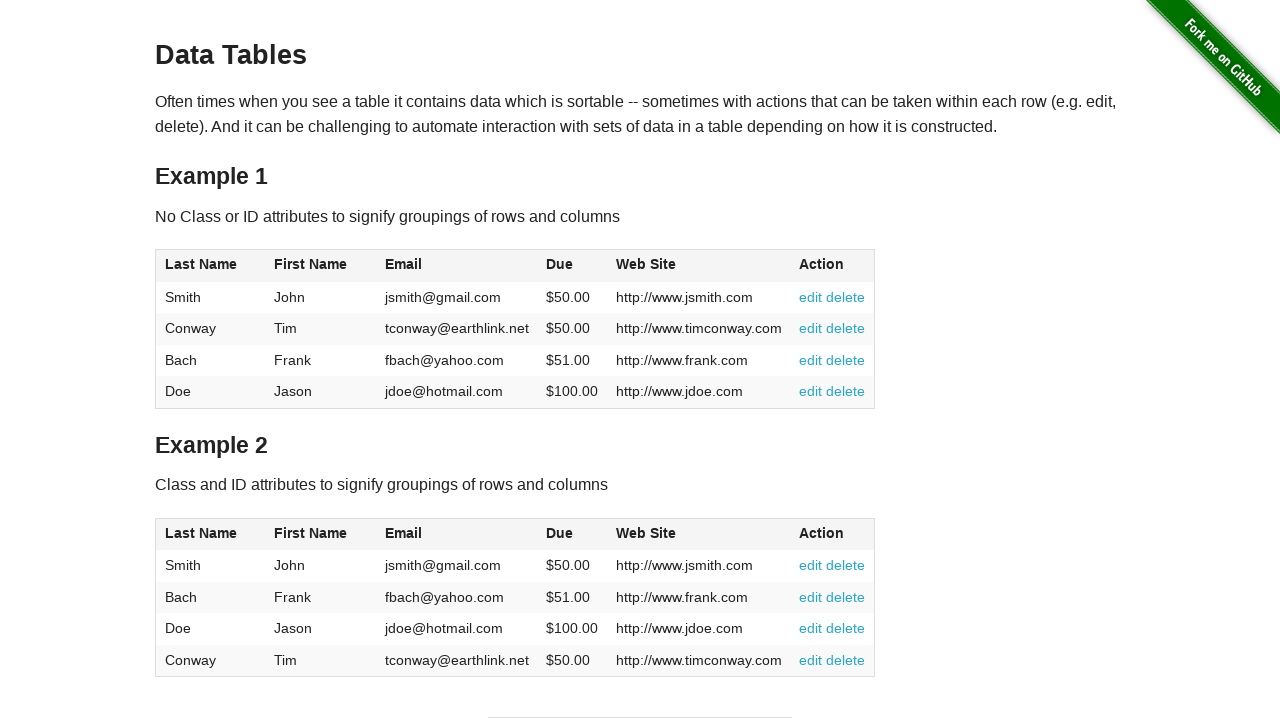

Table sorted and Due column cells are present
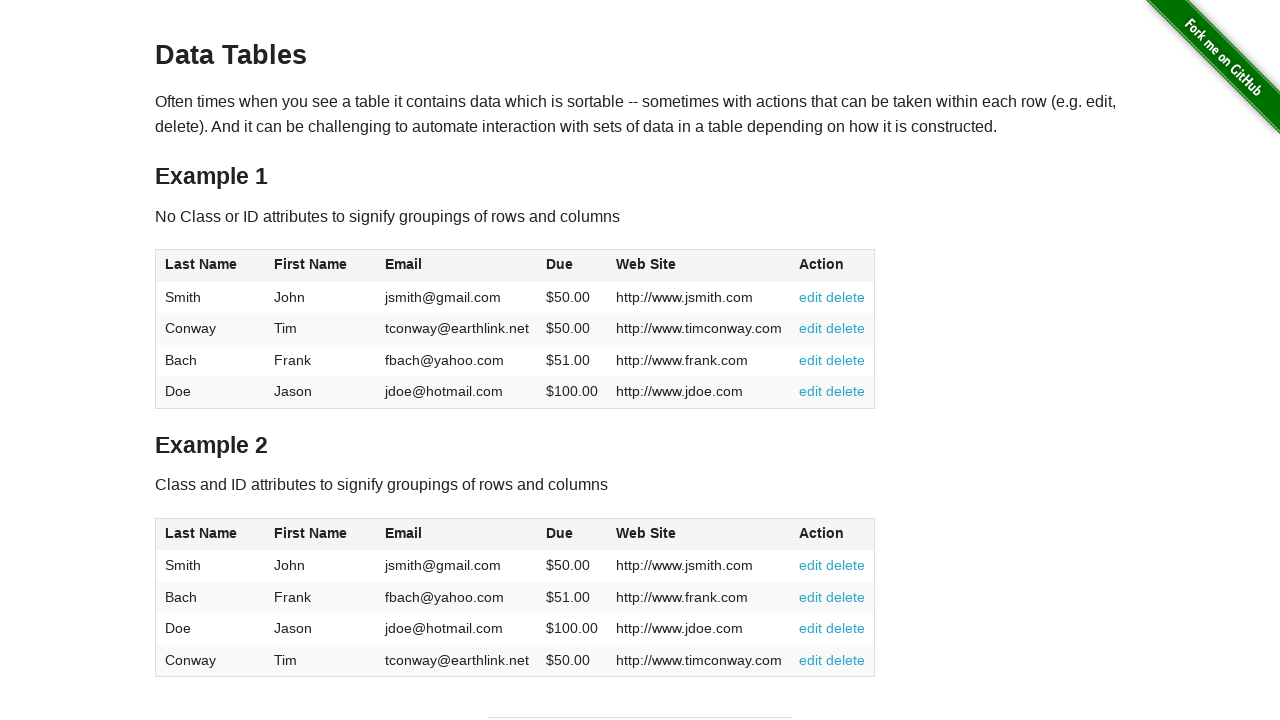

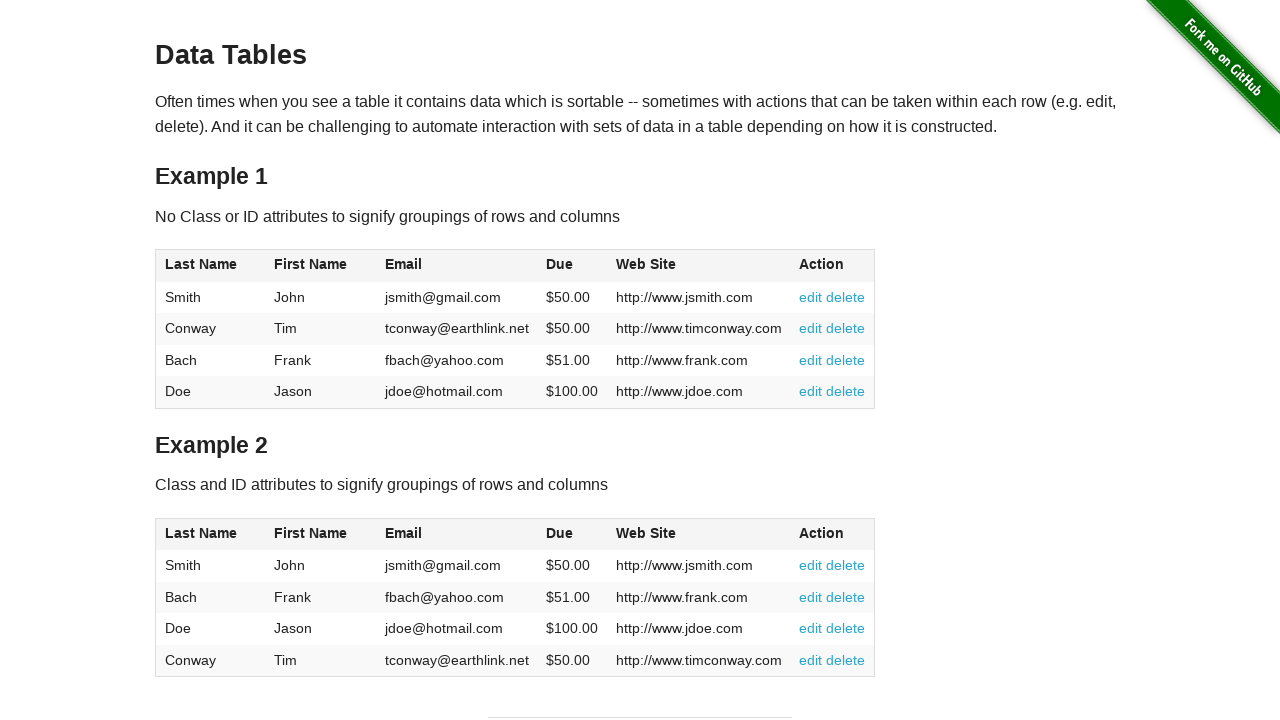